Tests filtering to display only active (uncompleted) items

Starting URL: https://demo.playwright.dev/todomvc

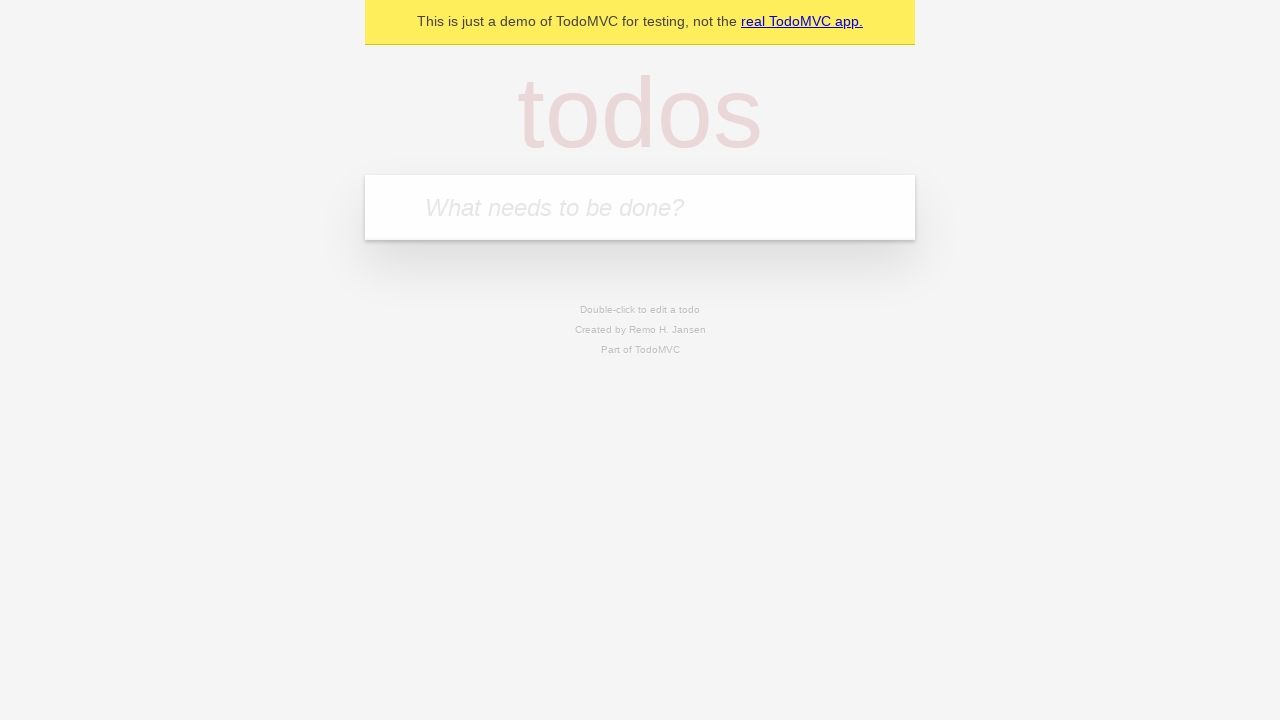

Filled todo input with 'buy some cheese' on internal:attr=[placeholder="What needs to be done?"i]
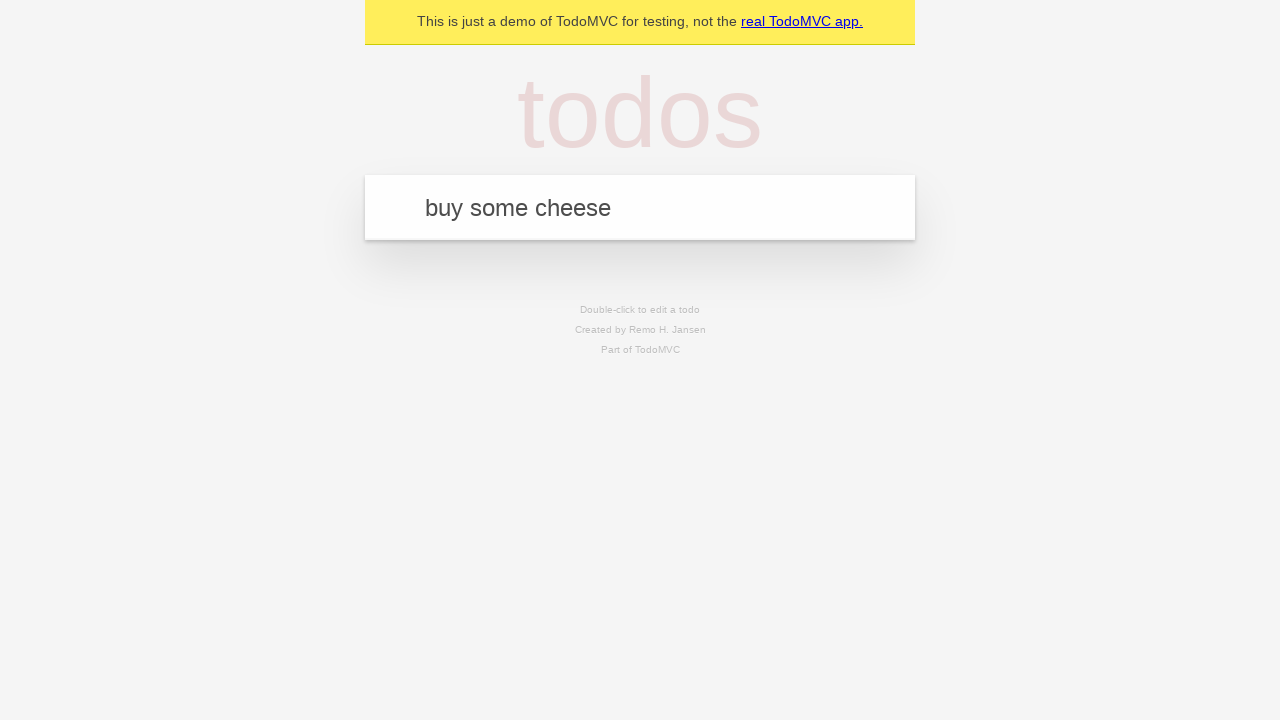

Pressed Enter to create first todo item on internal:attr=[placeholder="What needs to be done?"i]
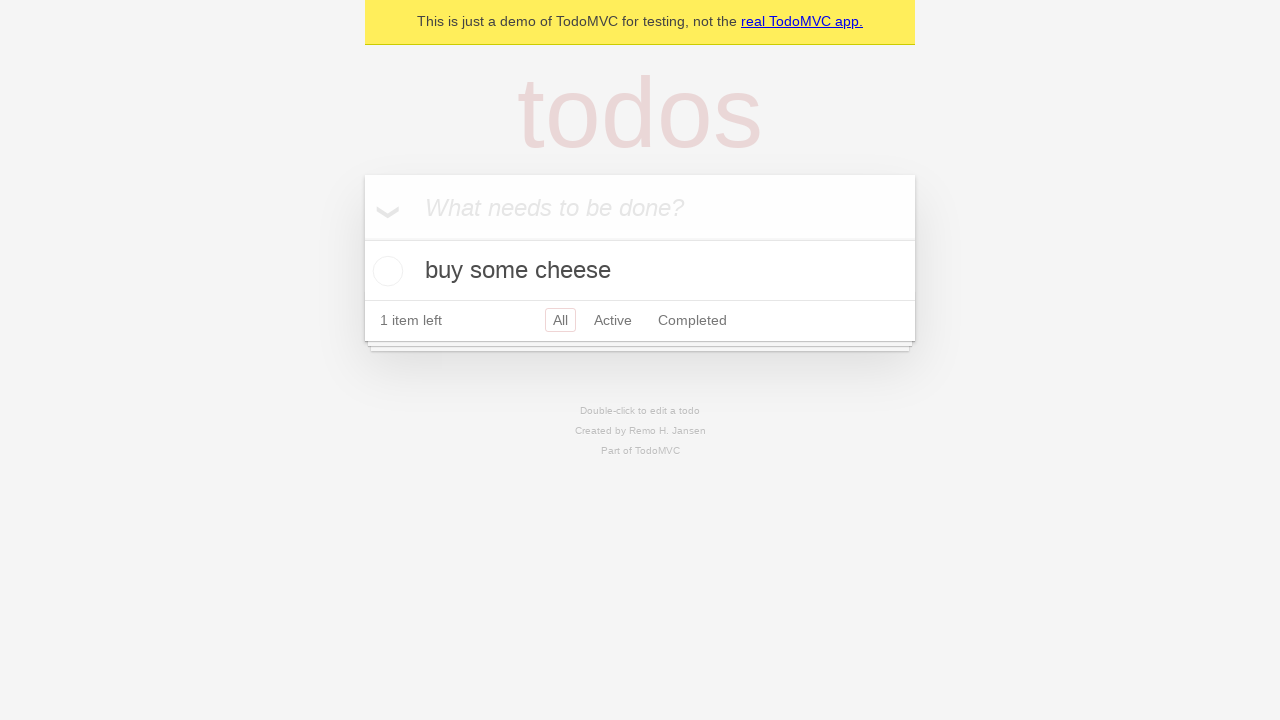

Filled todo input with 'feed the cat' on internal:attr=[placeholder="What needs to be done?"i]
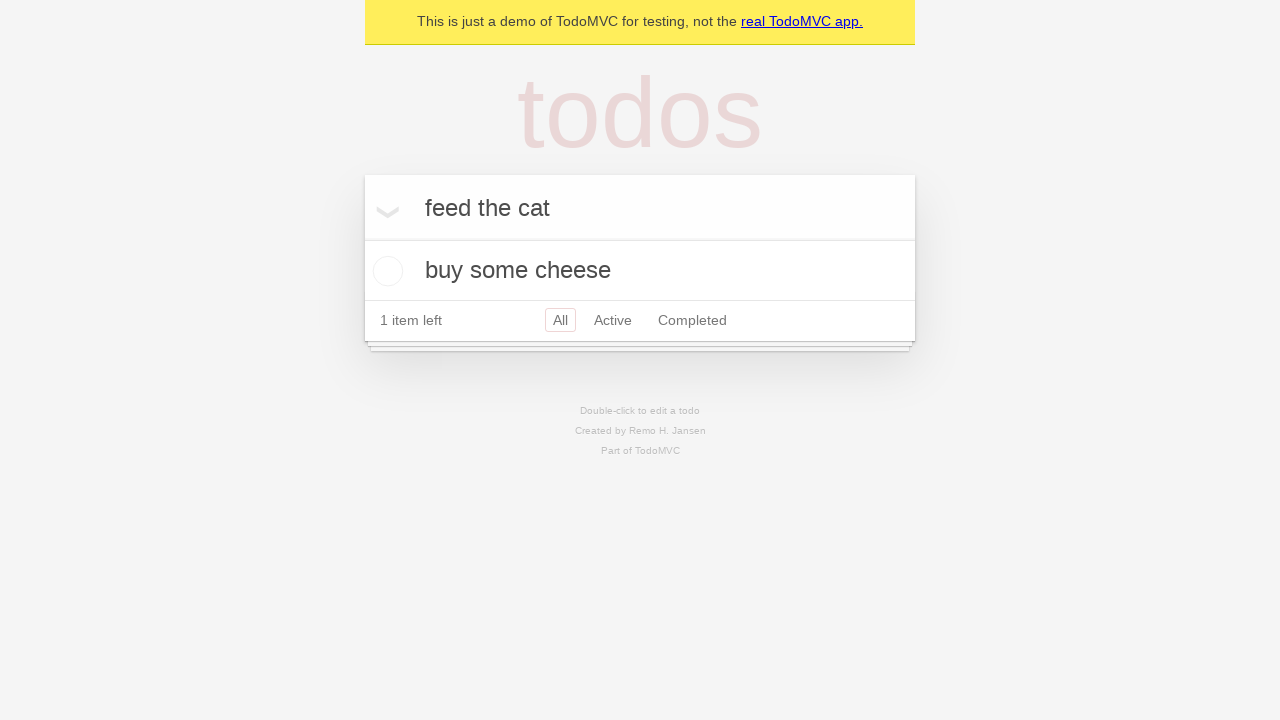

Pressed Enter to create second todo item on internal:attr=[placeholder="What needs to be done?"i]
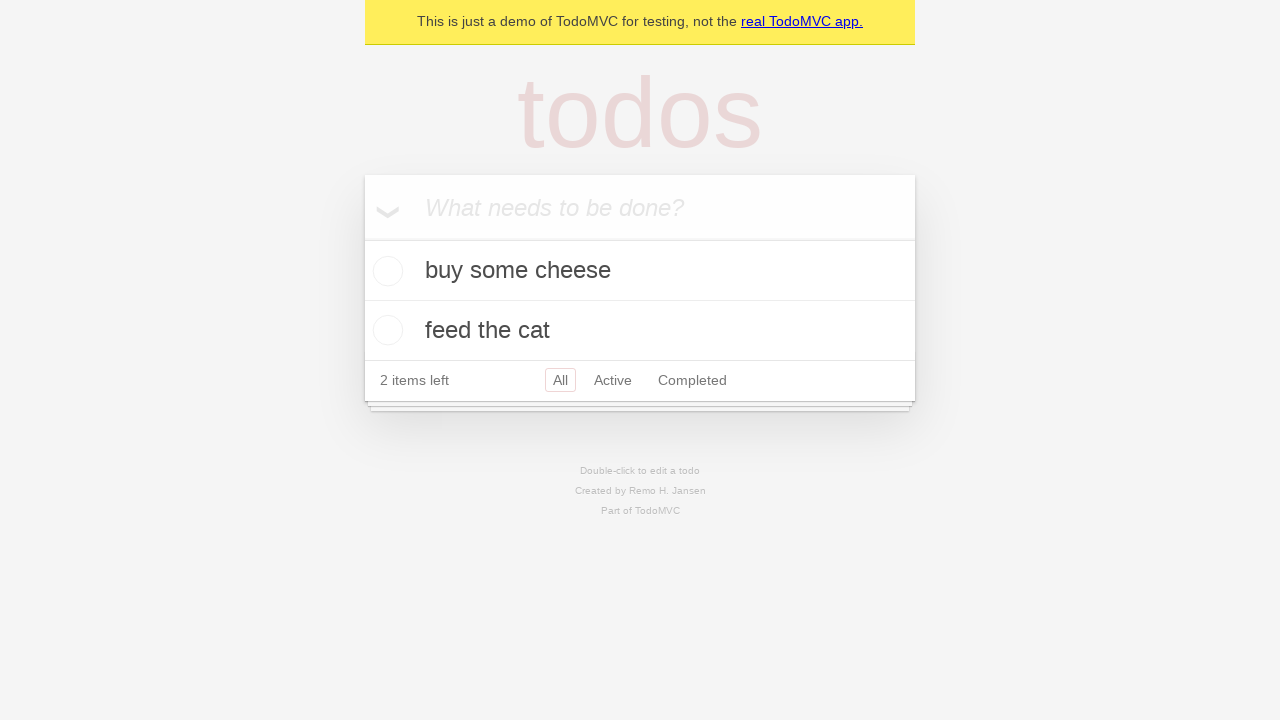

Filled todo input with 'book a doctors appointment' on internal:attr=[placeholder="What needs to be done?"i]
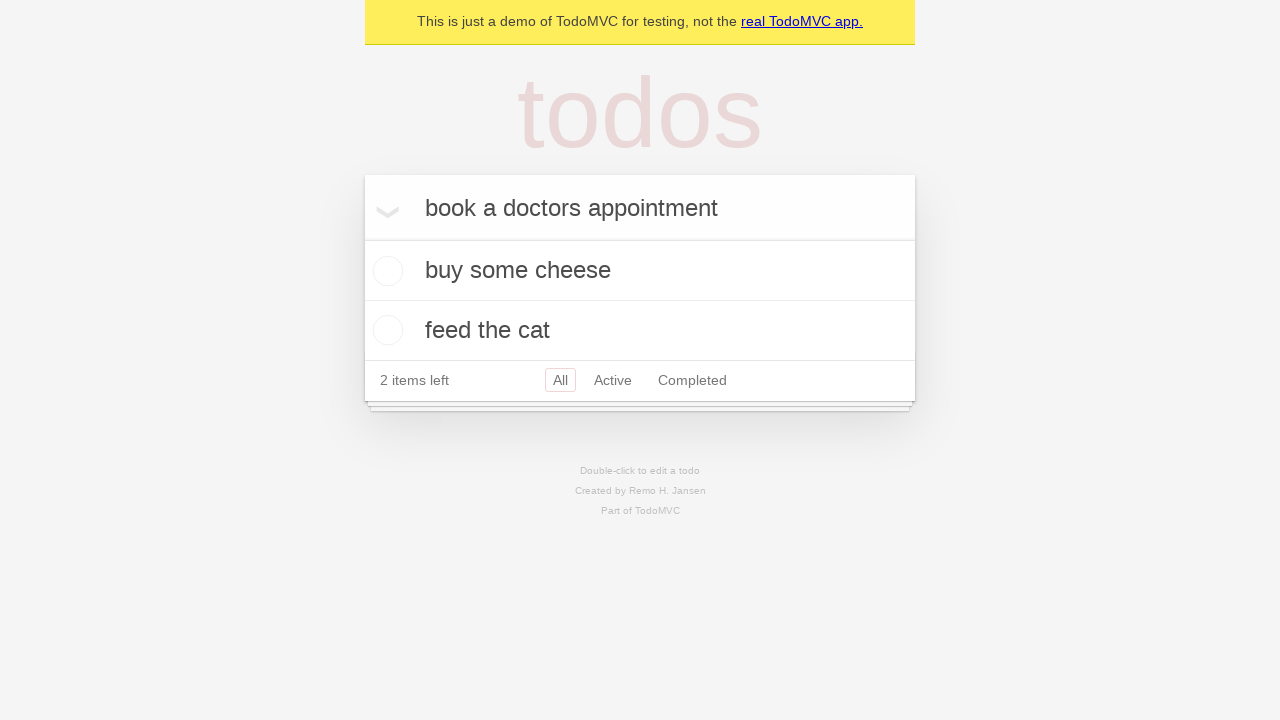

Pressed Enter to create third todo item on internal:attr=[placeholder="What needs to be done?"i]
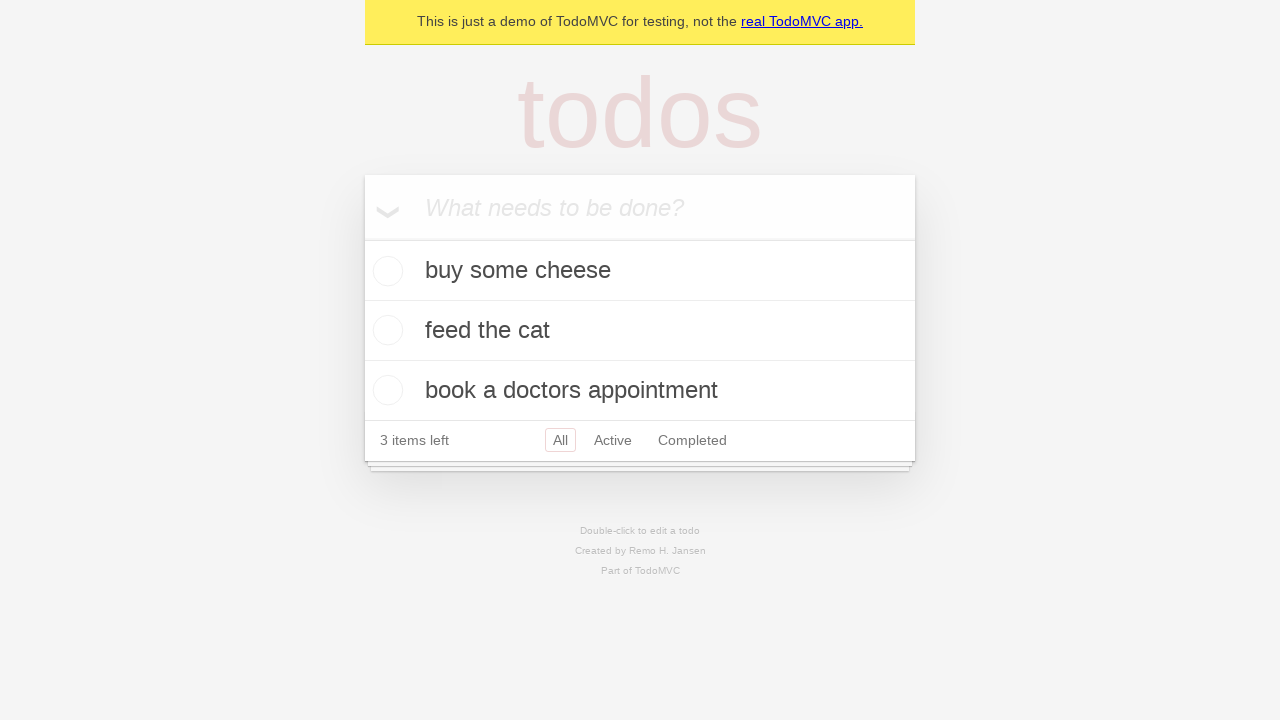

Checked the second todo item to mark it as completed at (385, 330) on internal:testid=[data-testid="todo-item"s] >> nth=1 >> internal:role=checkbox
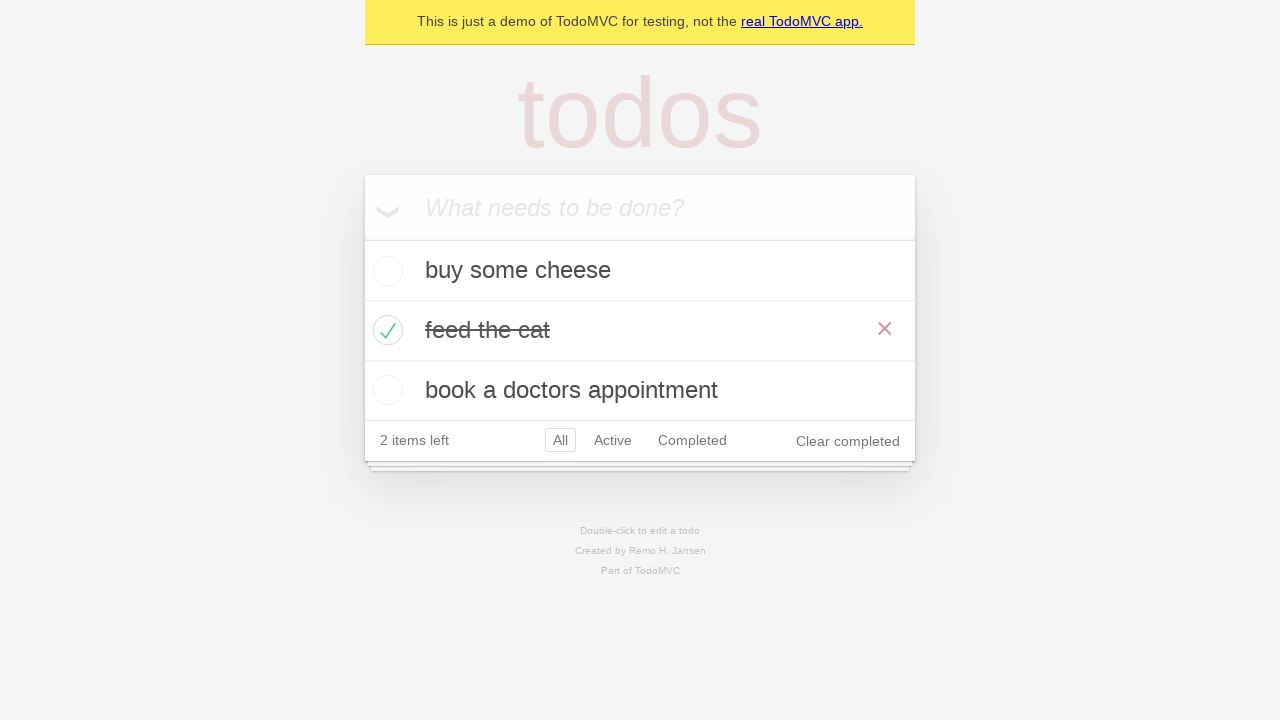

Clicked Active filter to display only uncompleted items at (613, 440) on internal:role=link[name="Active"i]
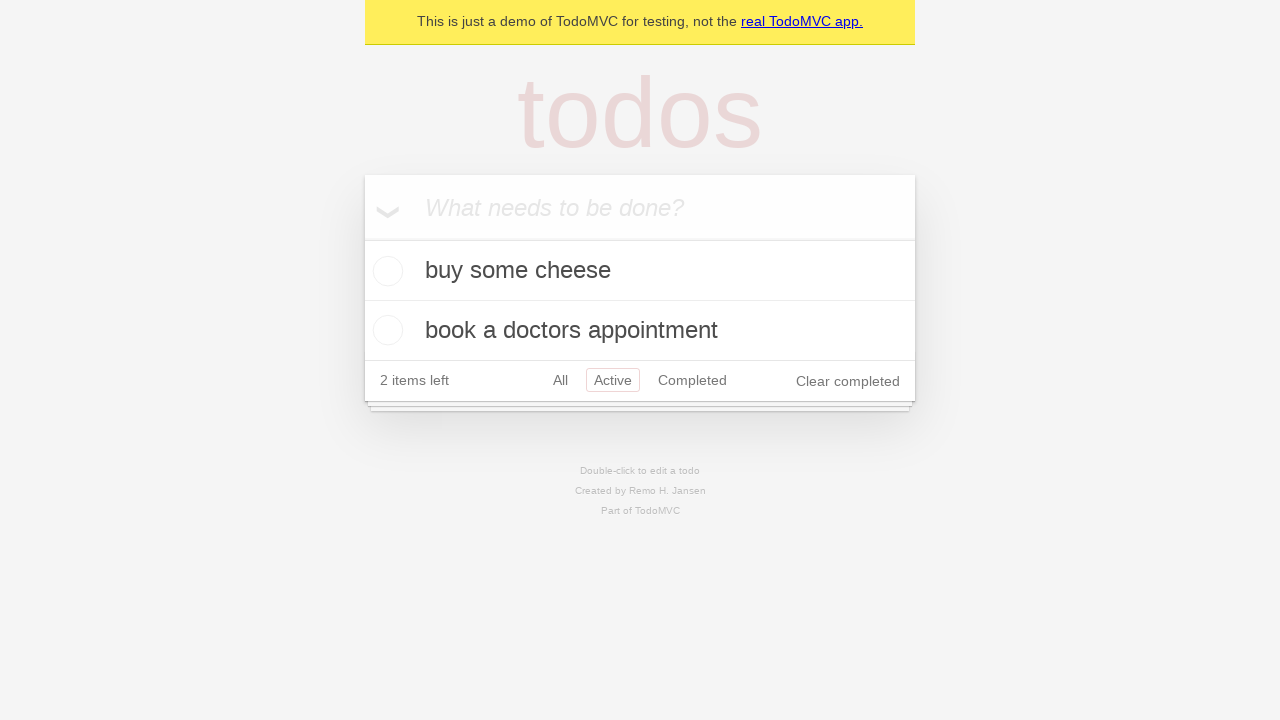

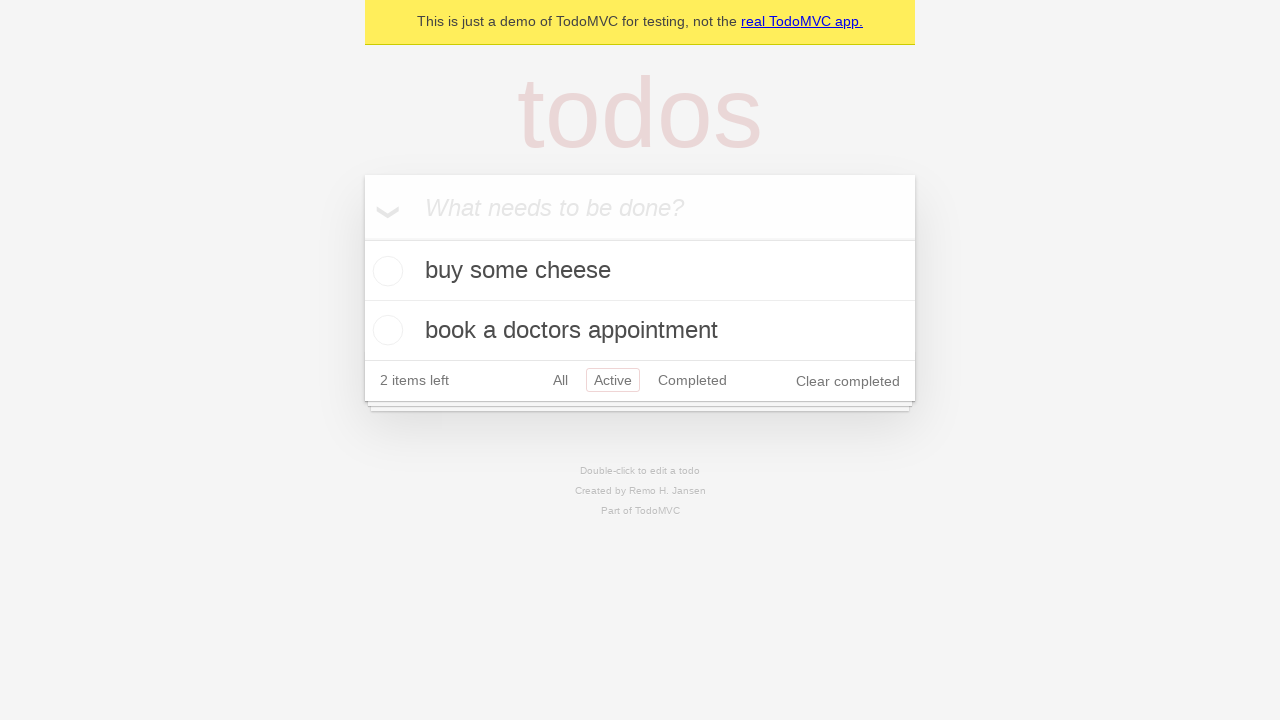